Tests injecting jQuery and jQuery Growl library into a page via JavaScript execution, then displays notification messages using the Growl plugin to demonstrate how to add visual feedback during test automation.

Starting URL: http://the-internet.herokuapp.com

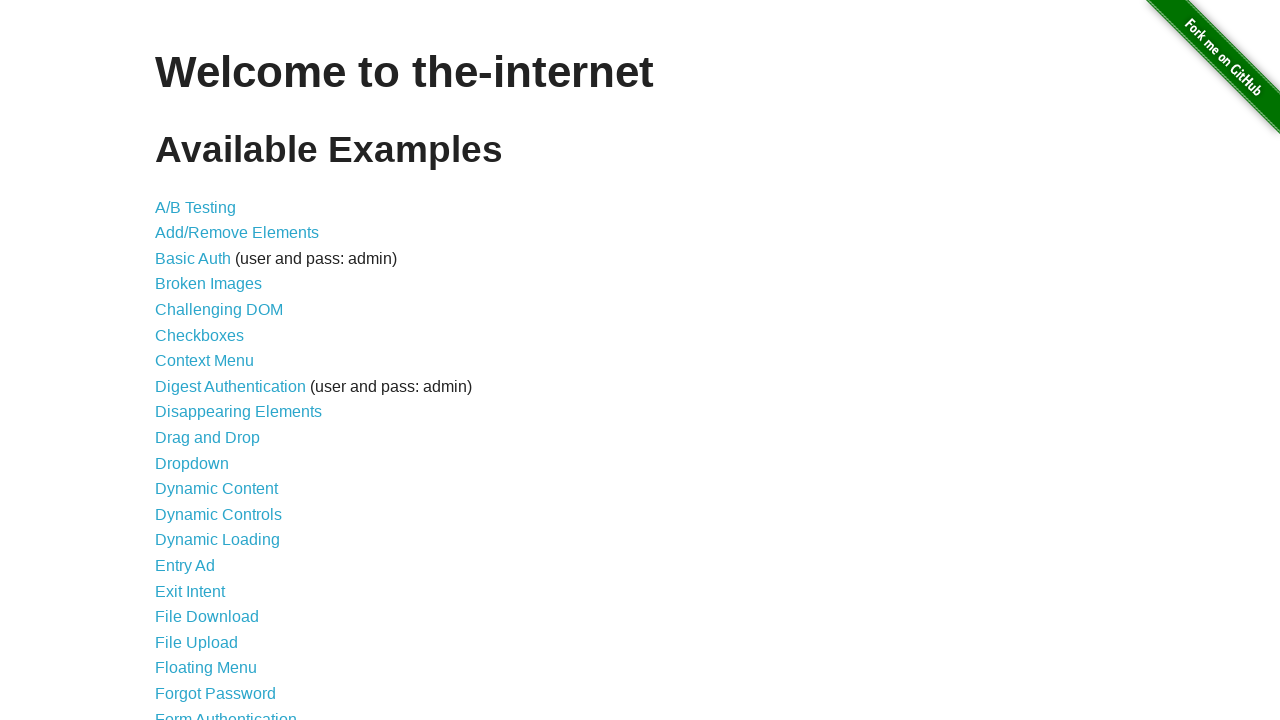

Injected jQuery library into page if not already present
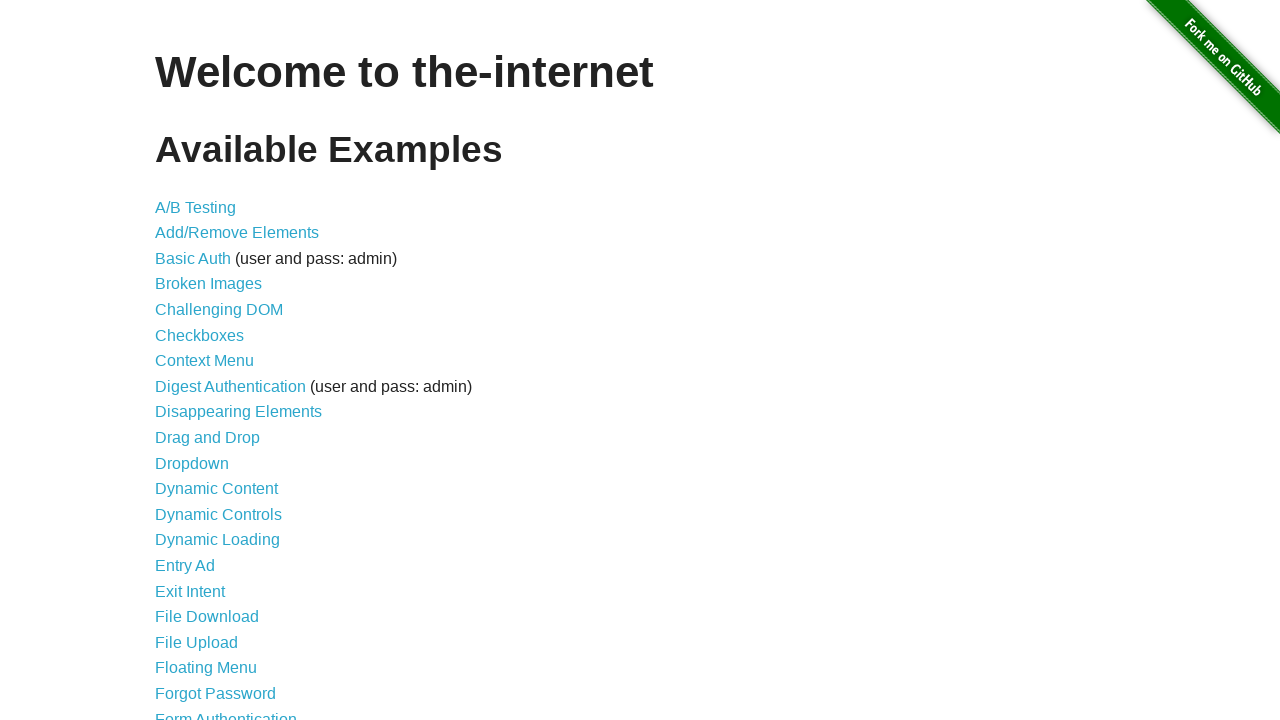

jQuery library loaded successfully
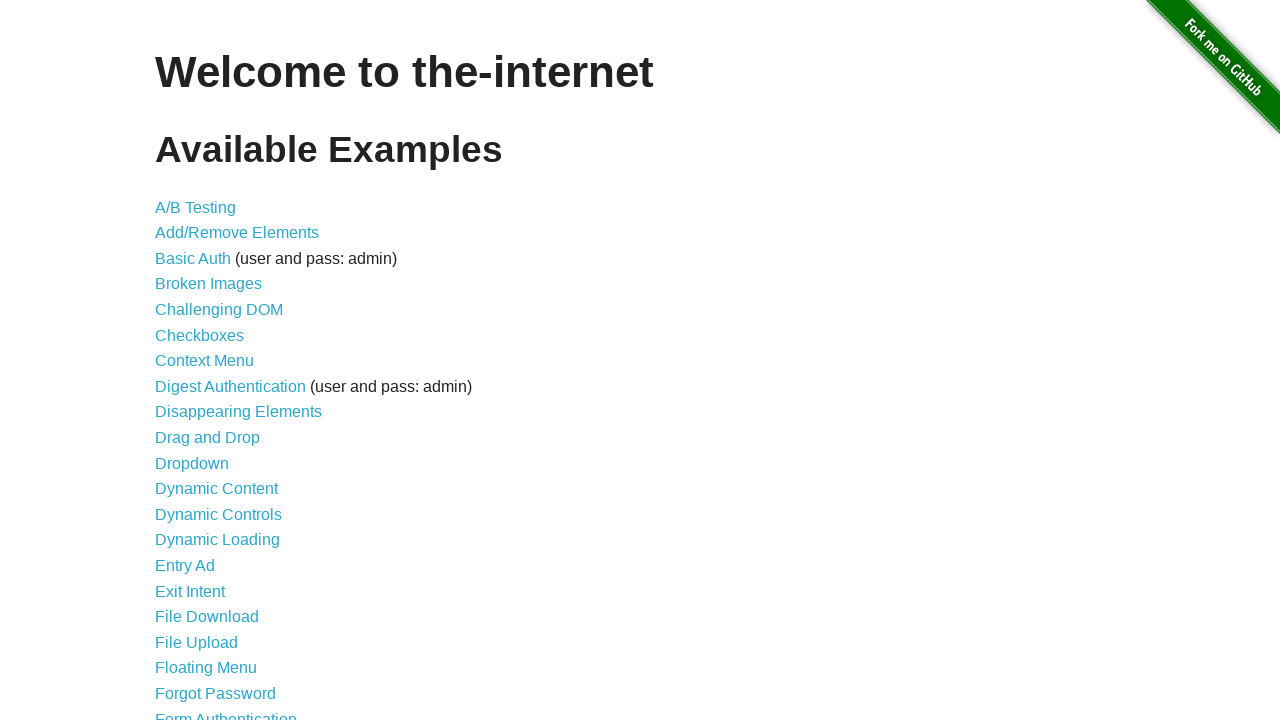

Loaded jQuery Growl plugin script
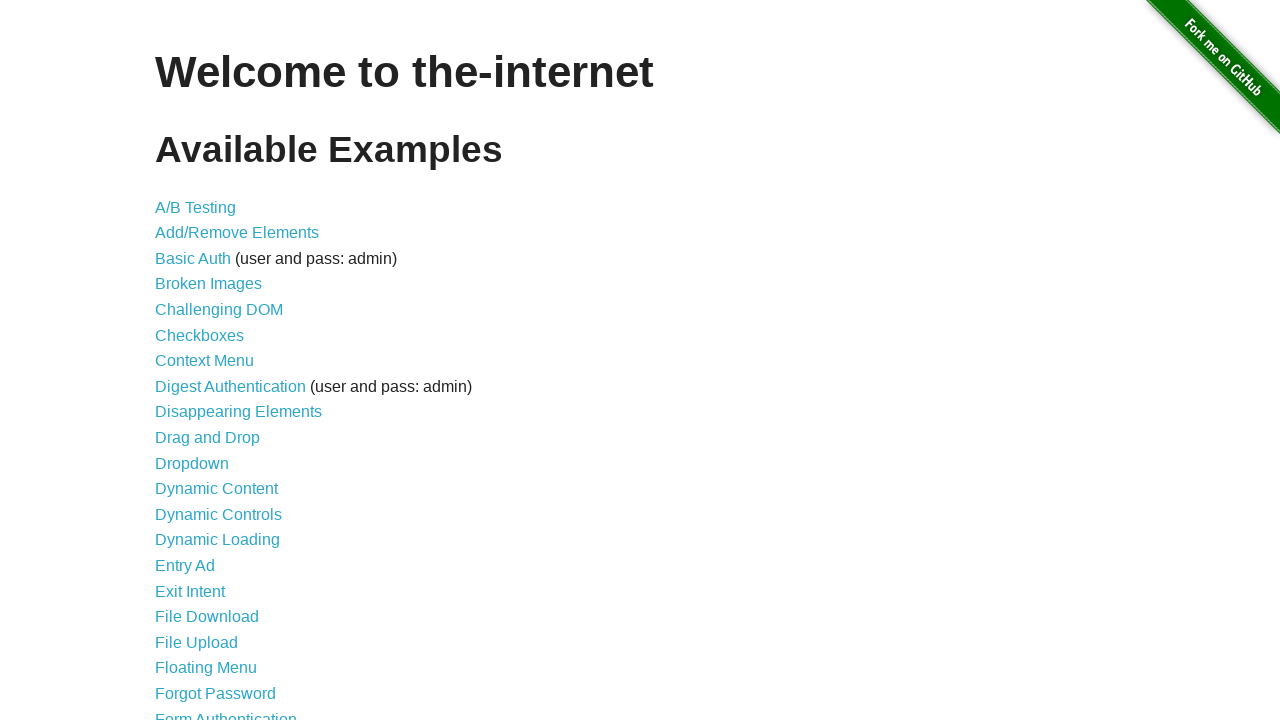

Added jQuery Growl CSS stylesheet to page
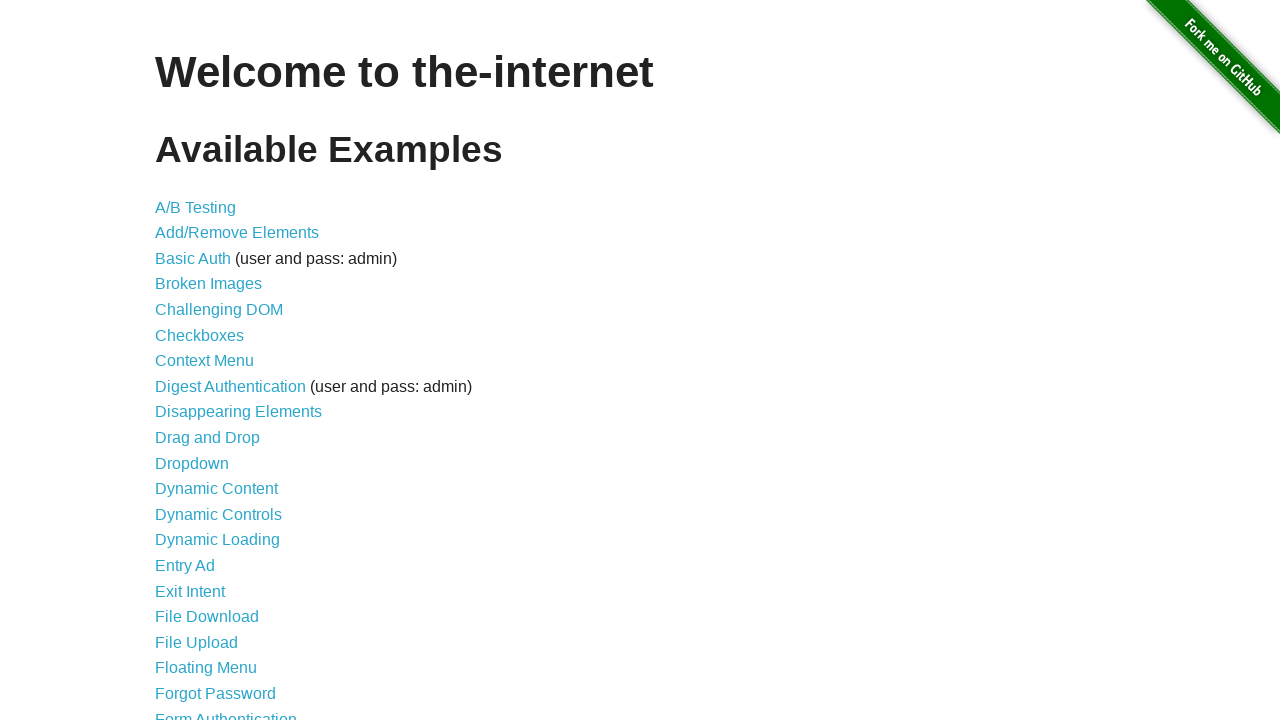

jQuery Growl plugin initialized and ready
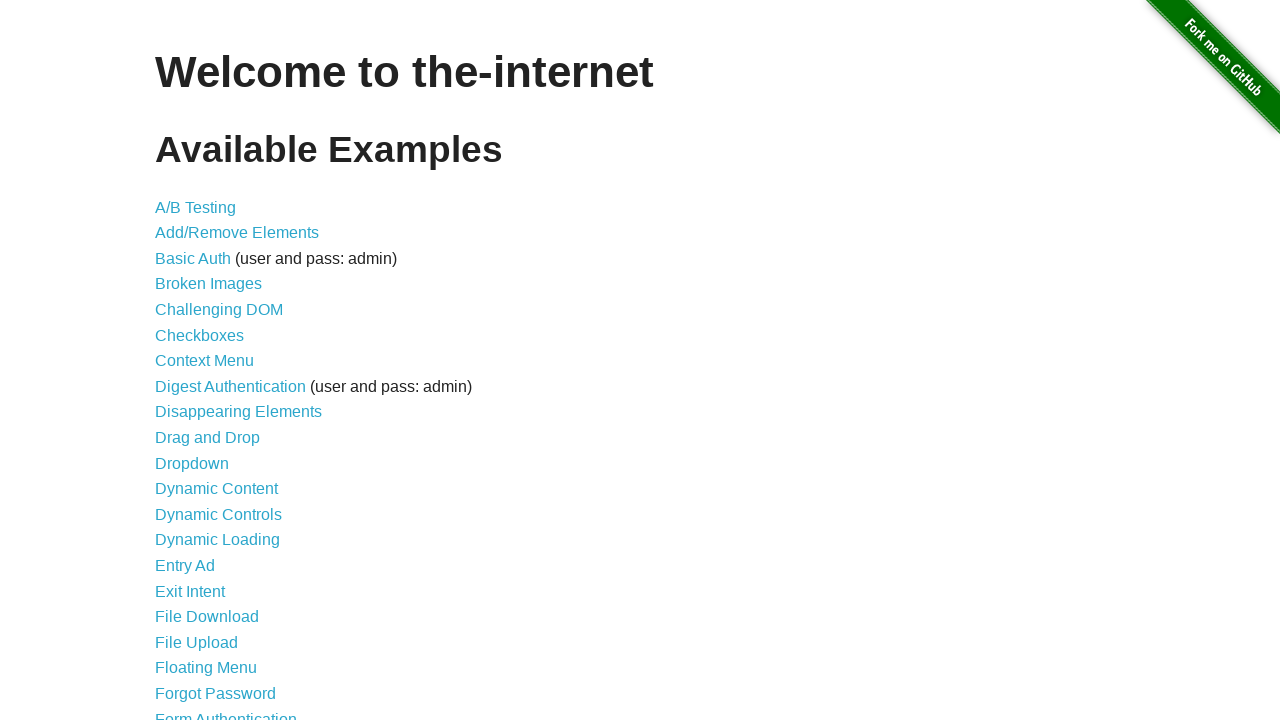

Displayed Growl notification with title 'GET' and message '/'
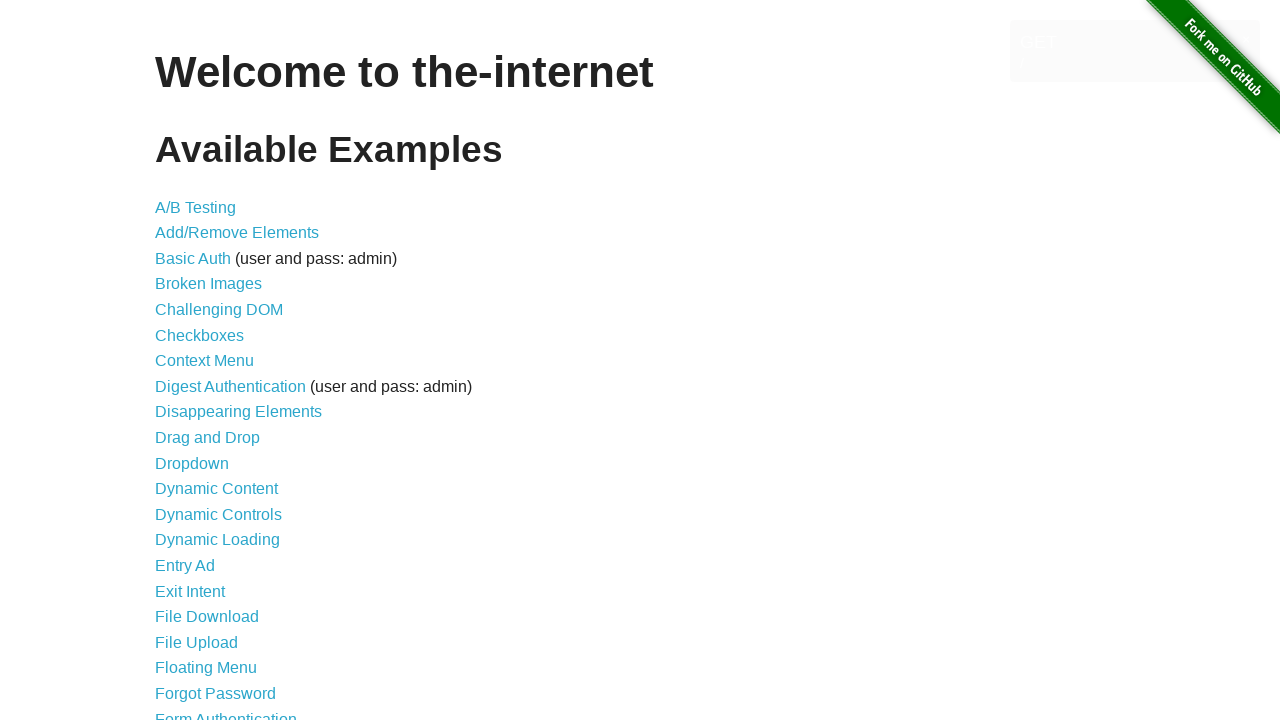

Waited 2 seconds to view notification
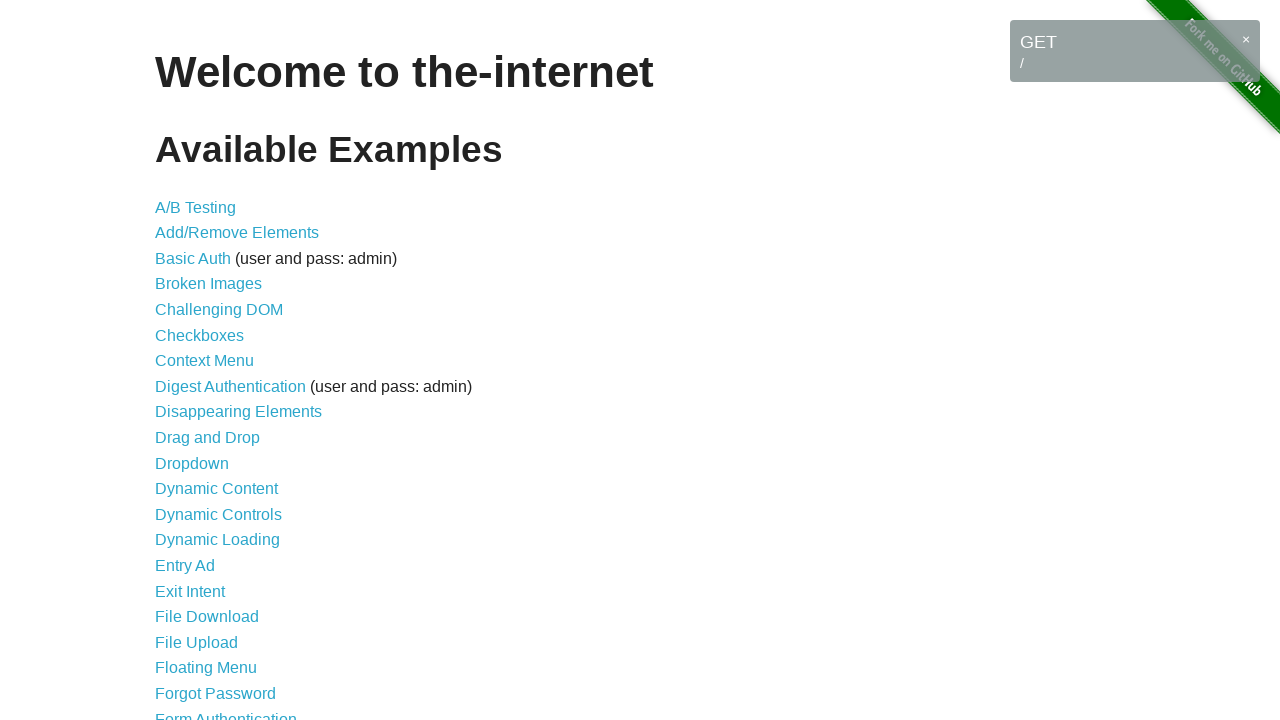

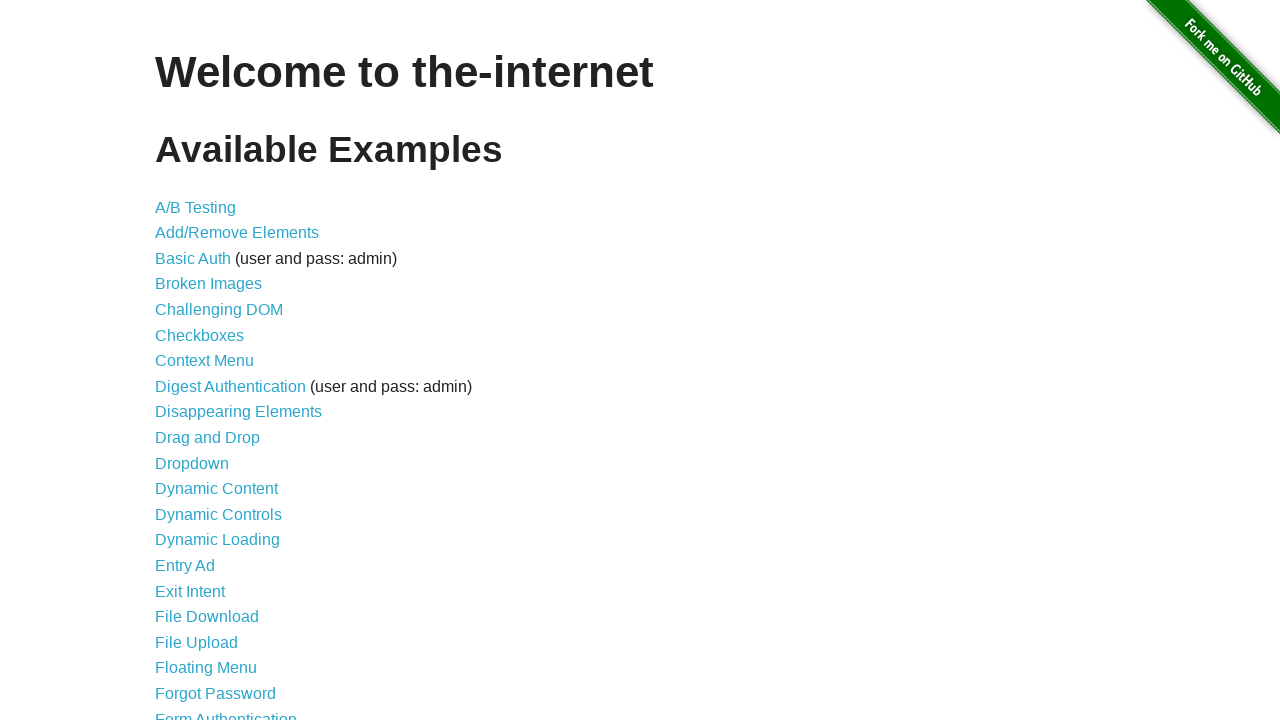